Tests file upload functionality by selecting a file in the form's file input field and submitting the form

Starting URL: https://bonigarcia.dev/selenium-webdriver-java/web-form.html

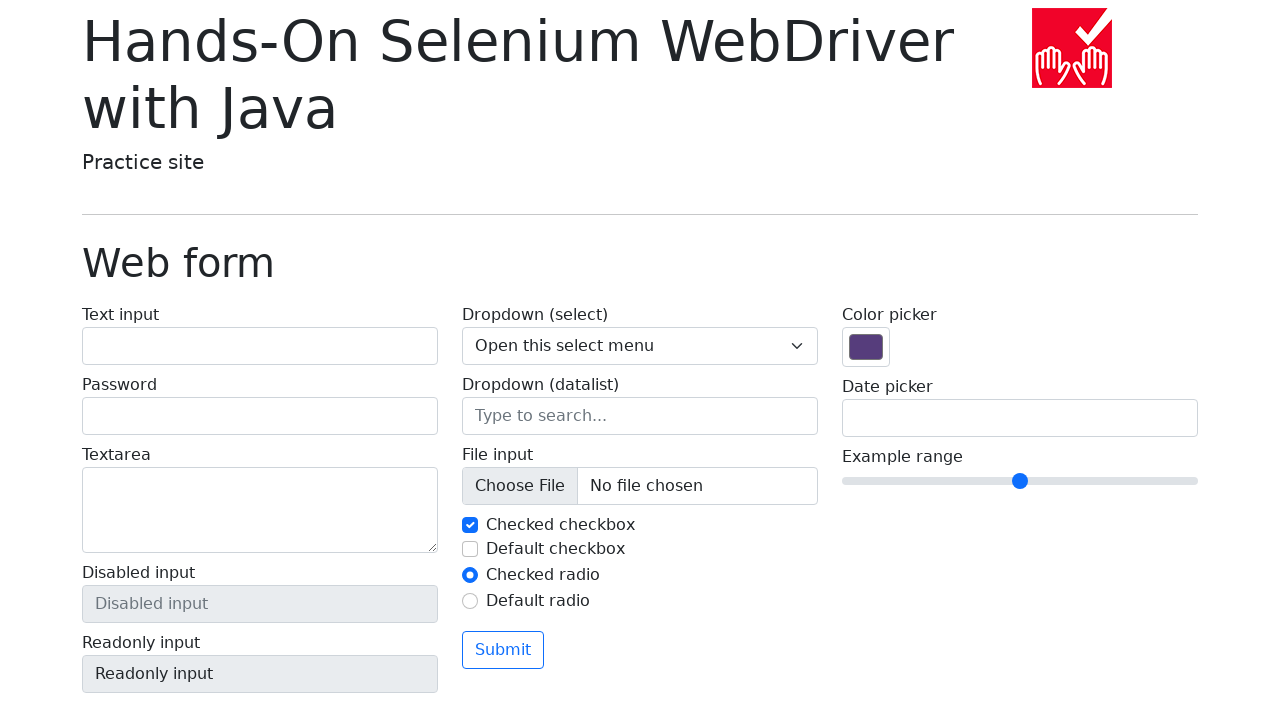

Created temporary test file with content
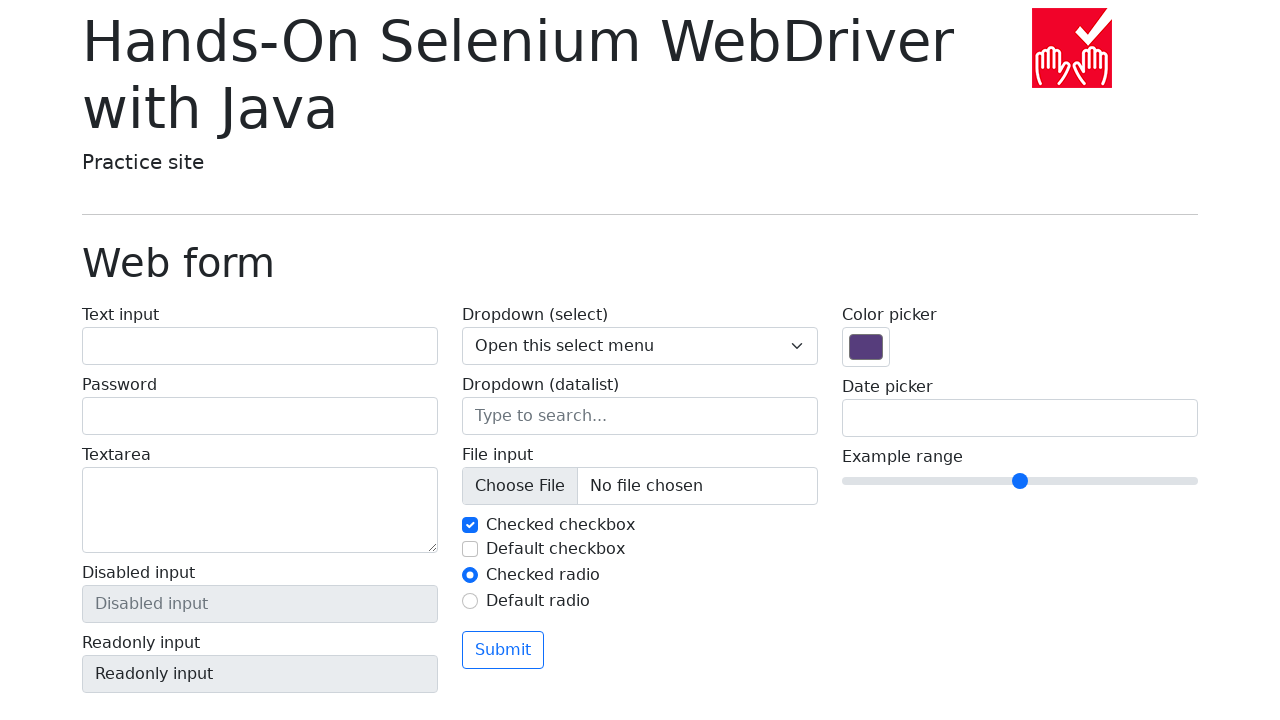

Selected file in the file input field
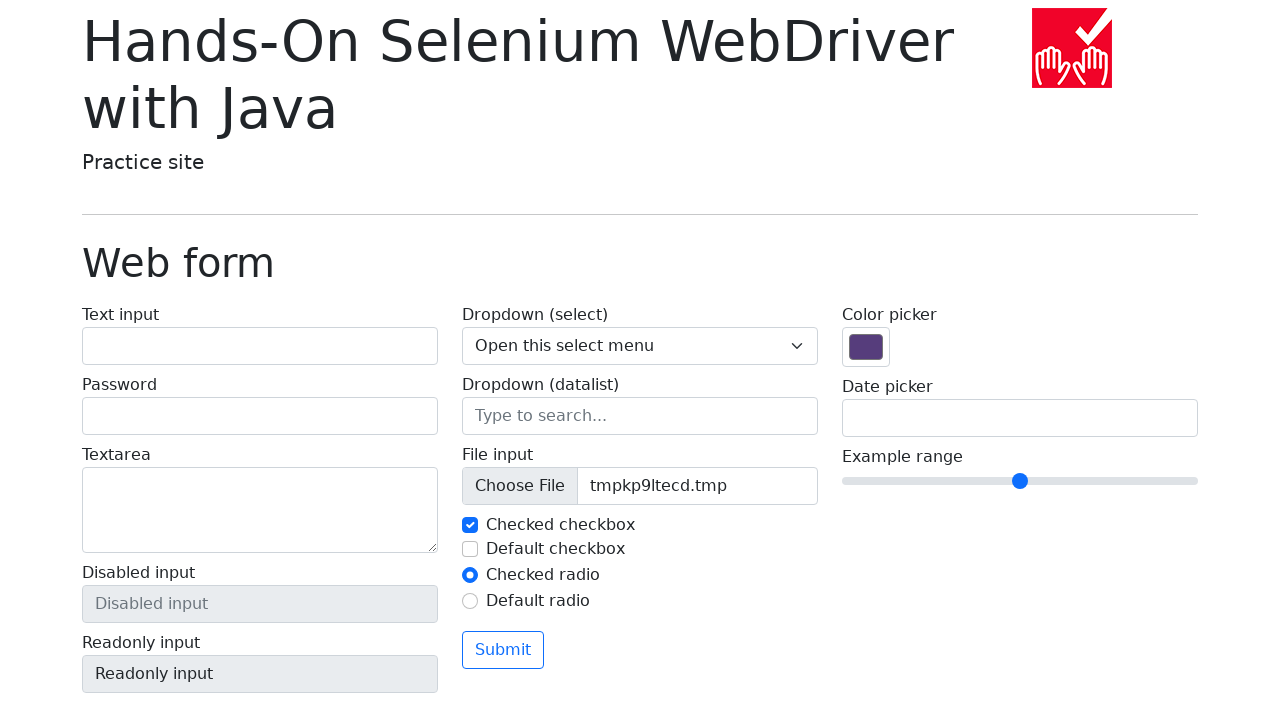

Submitted the form with the uploaded file
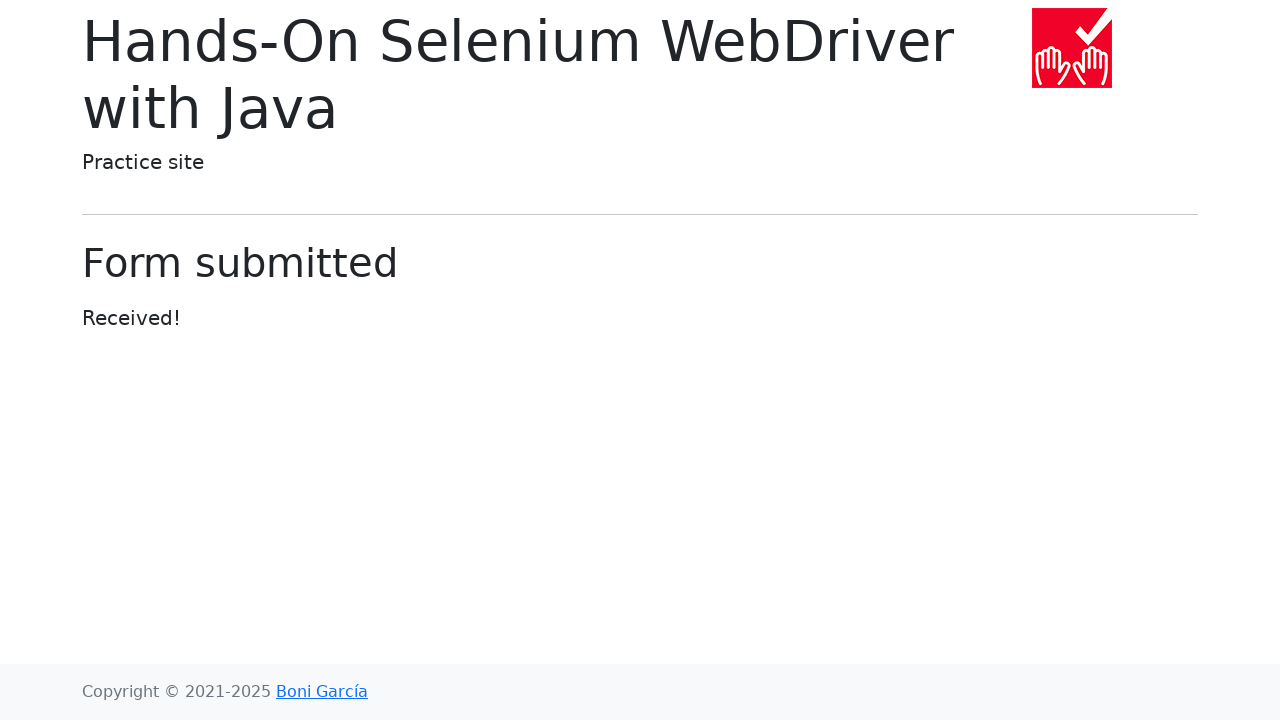

Cleaned up temporary file
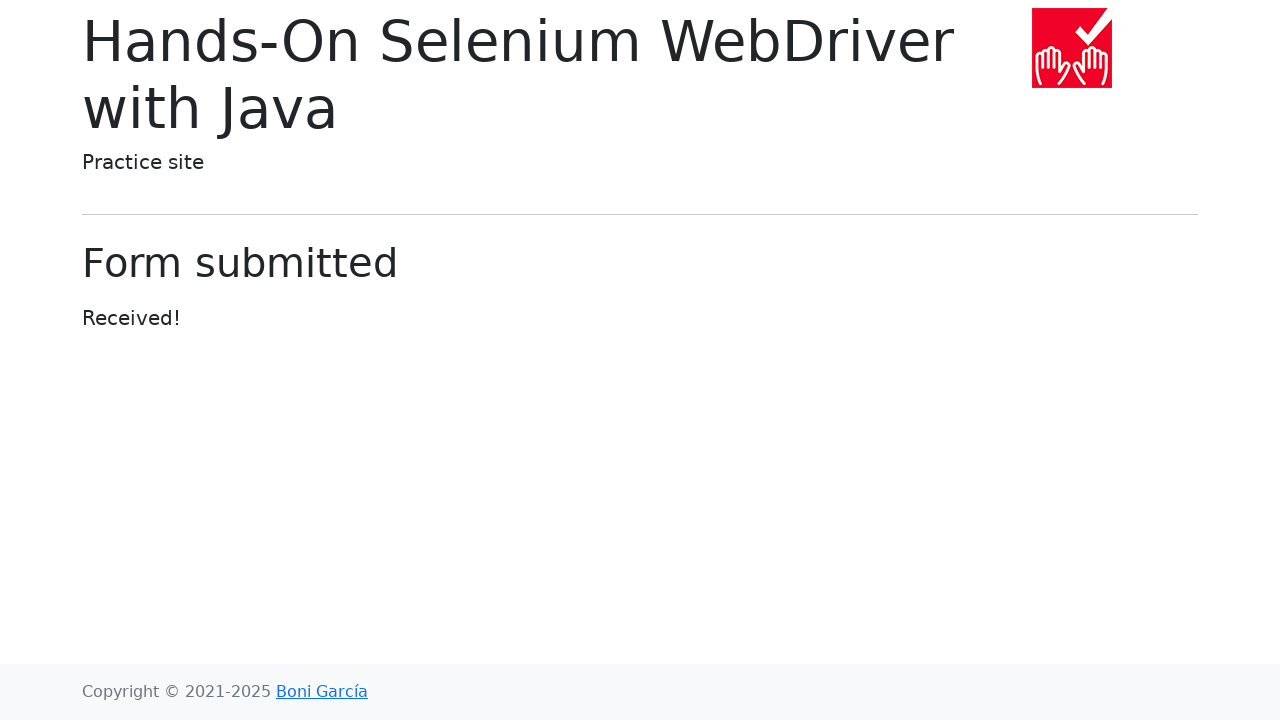

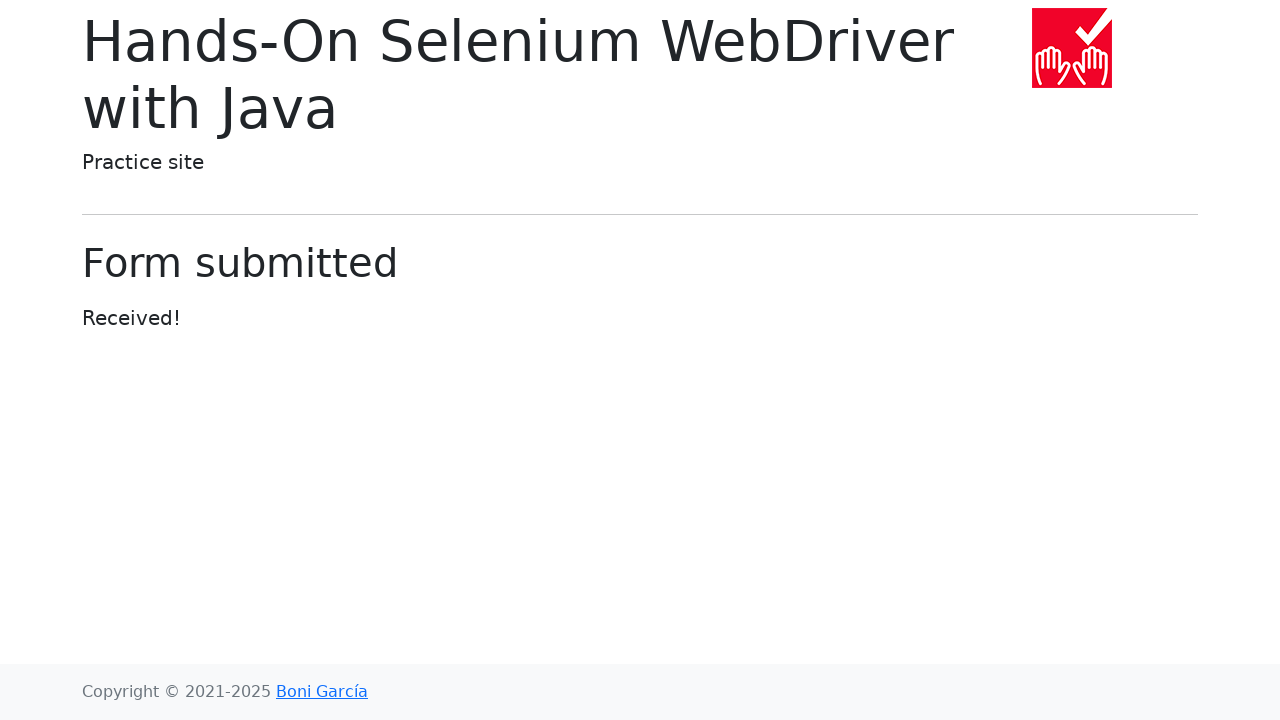